Navigates to Tata Cliq website and verifies the page loads by checking title and URL

Starting URL: https://tatacliq.com

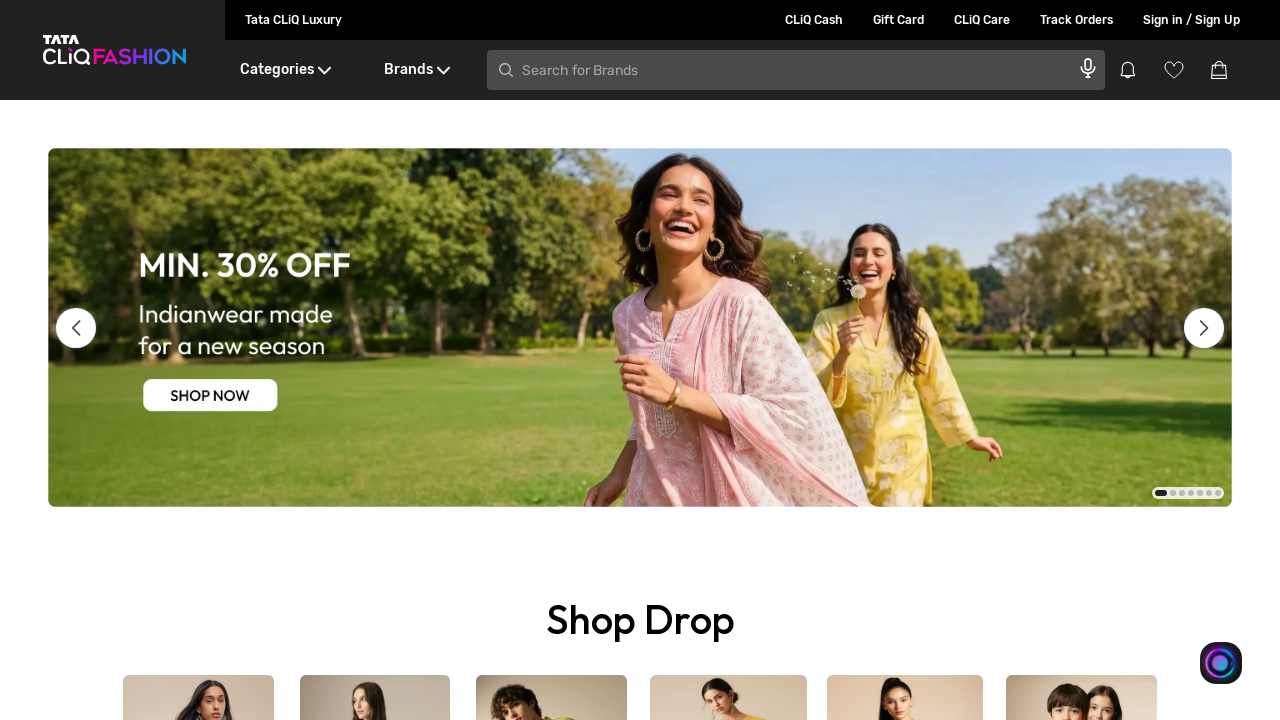

Waited for page to reach networkidle load state
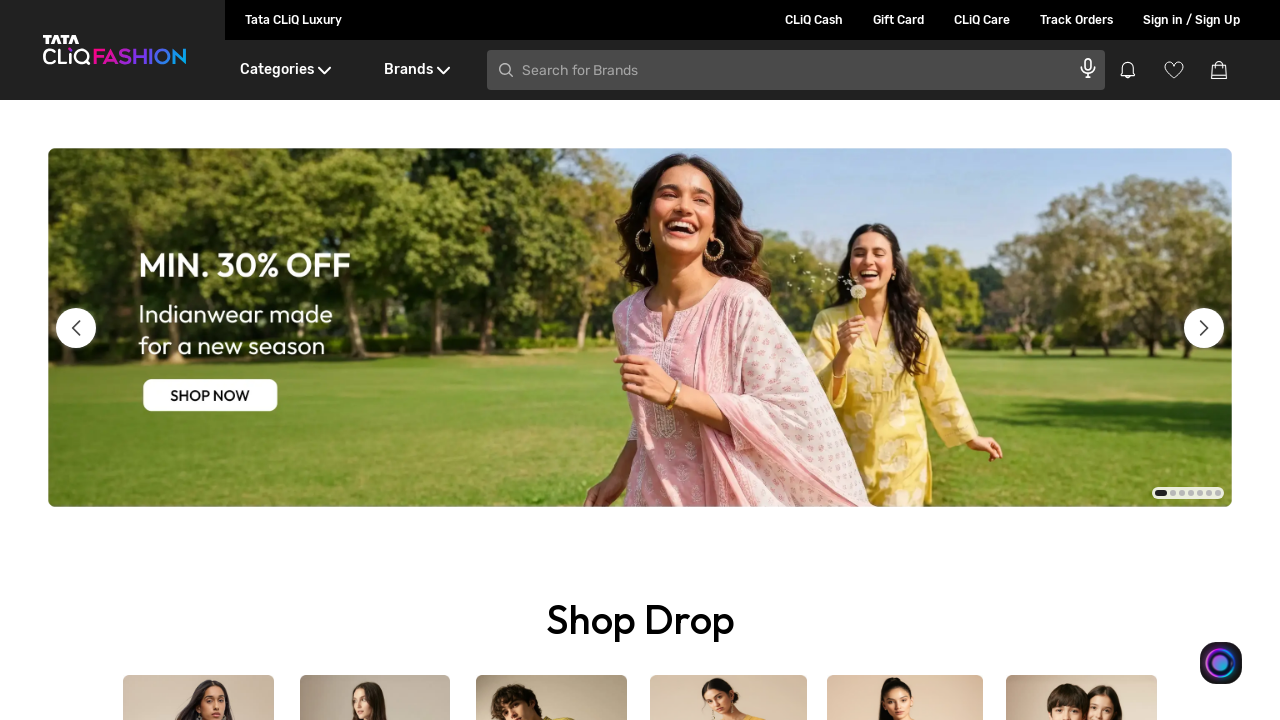

Retrieved page title
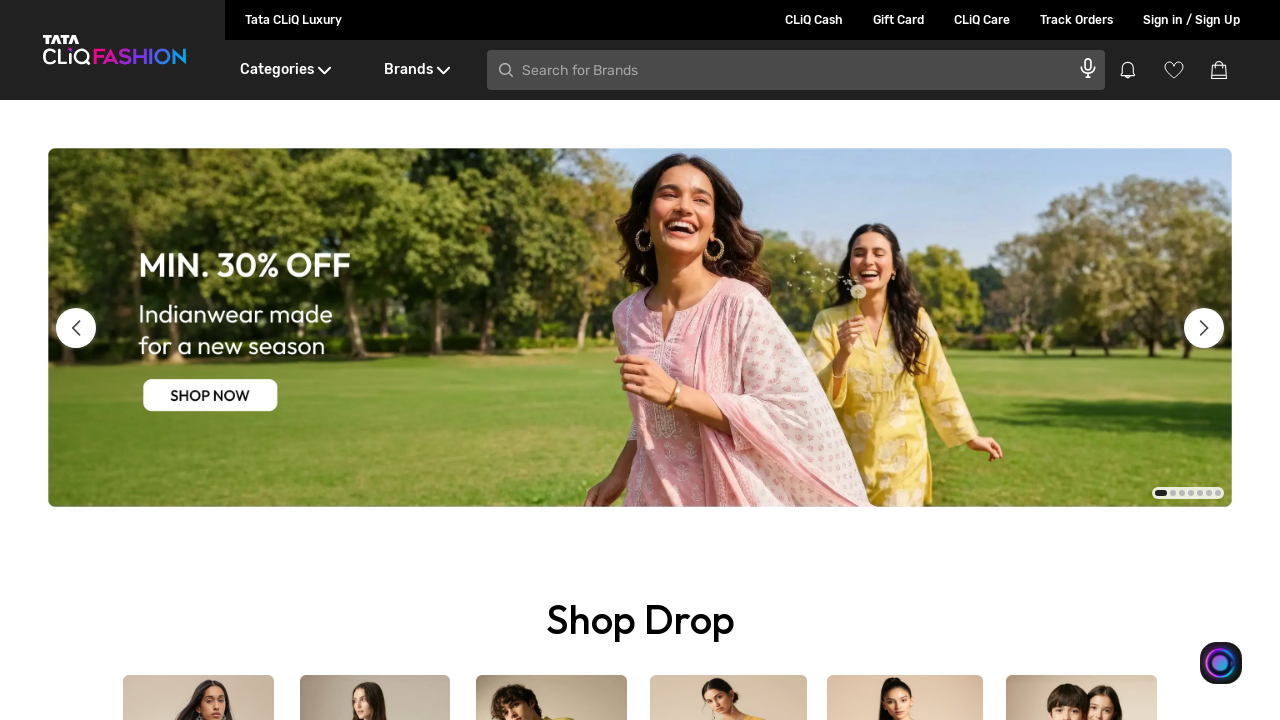

Verified page title is not empty
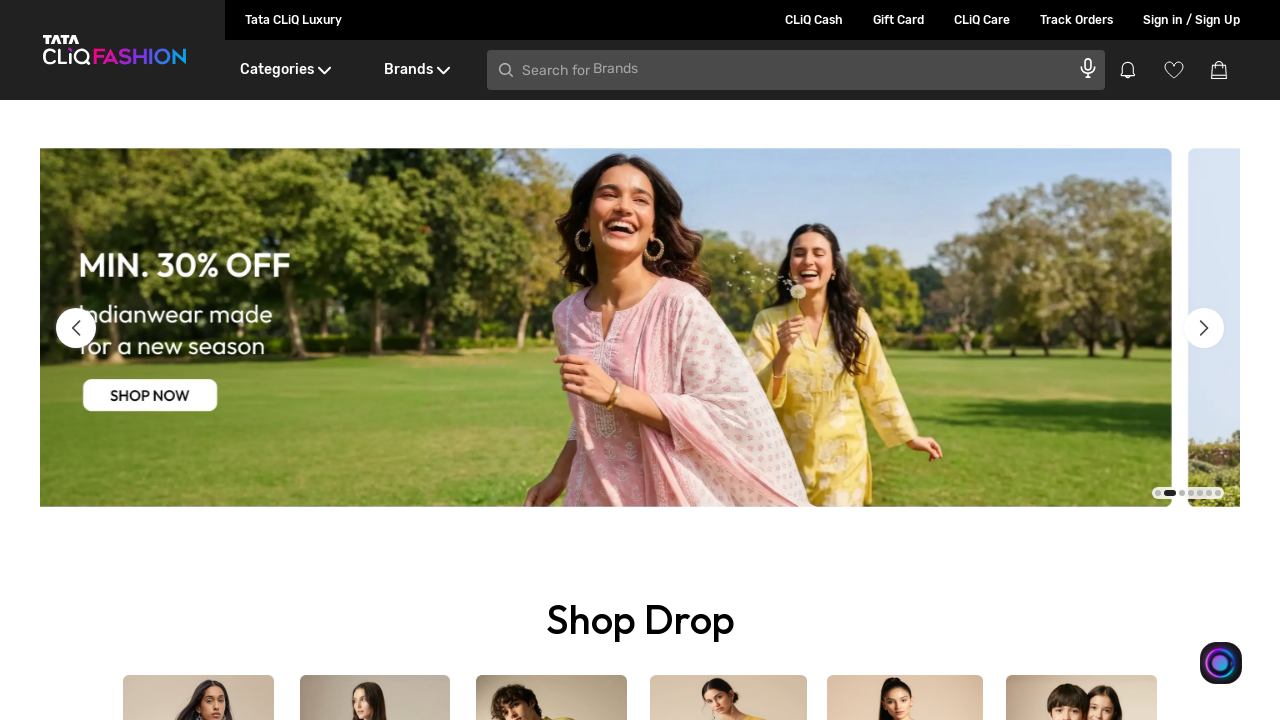

Retrieved current page URL
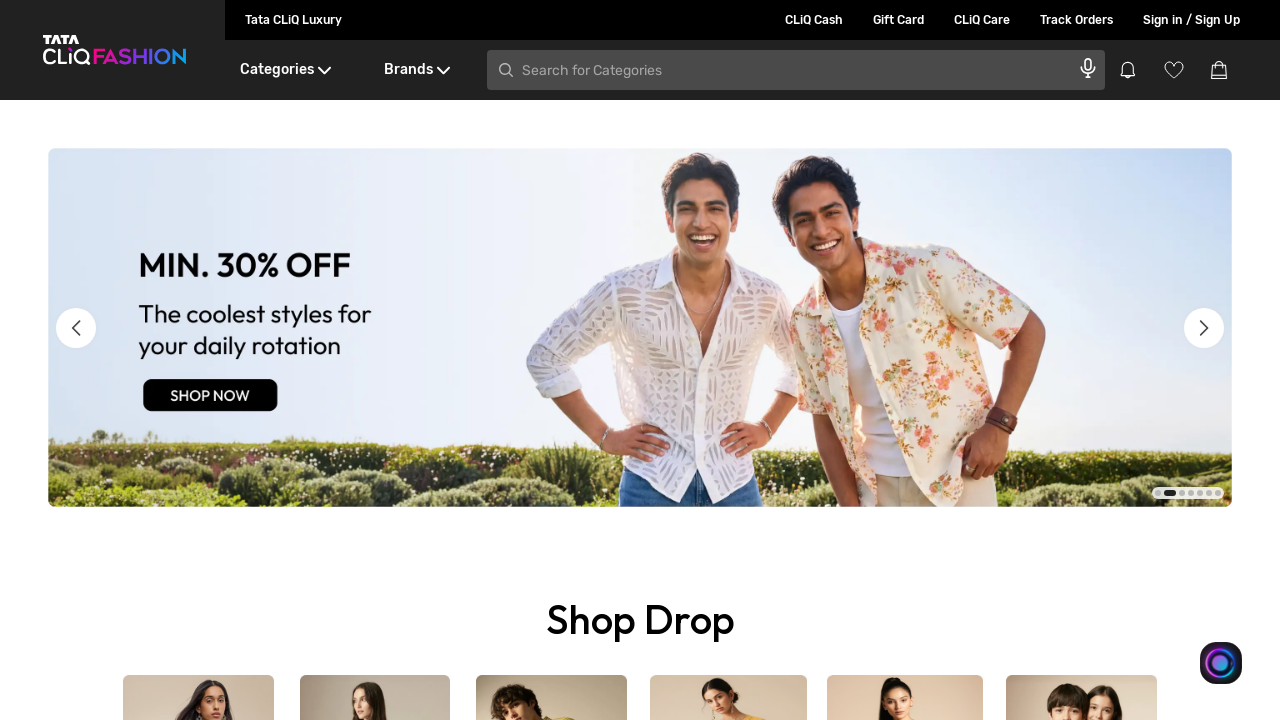

Verified current URL contains tatacliq.com domain
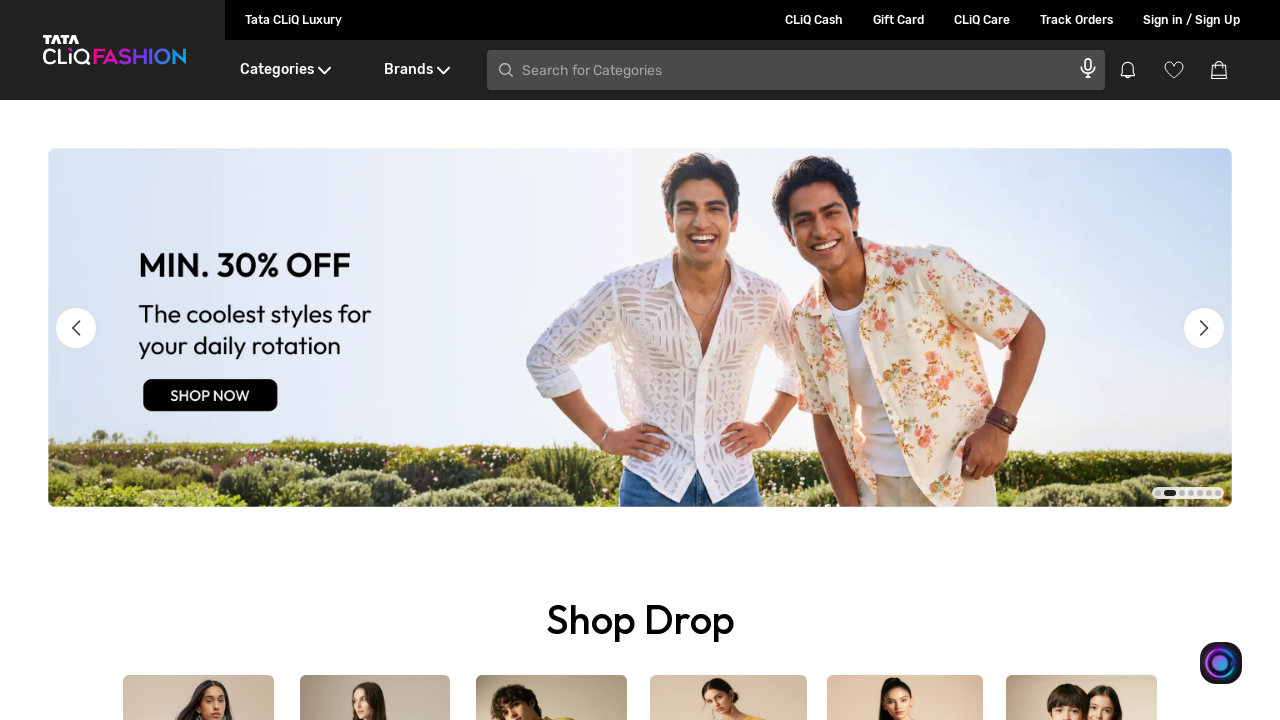

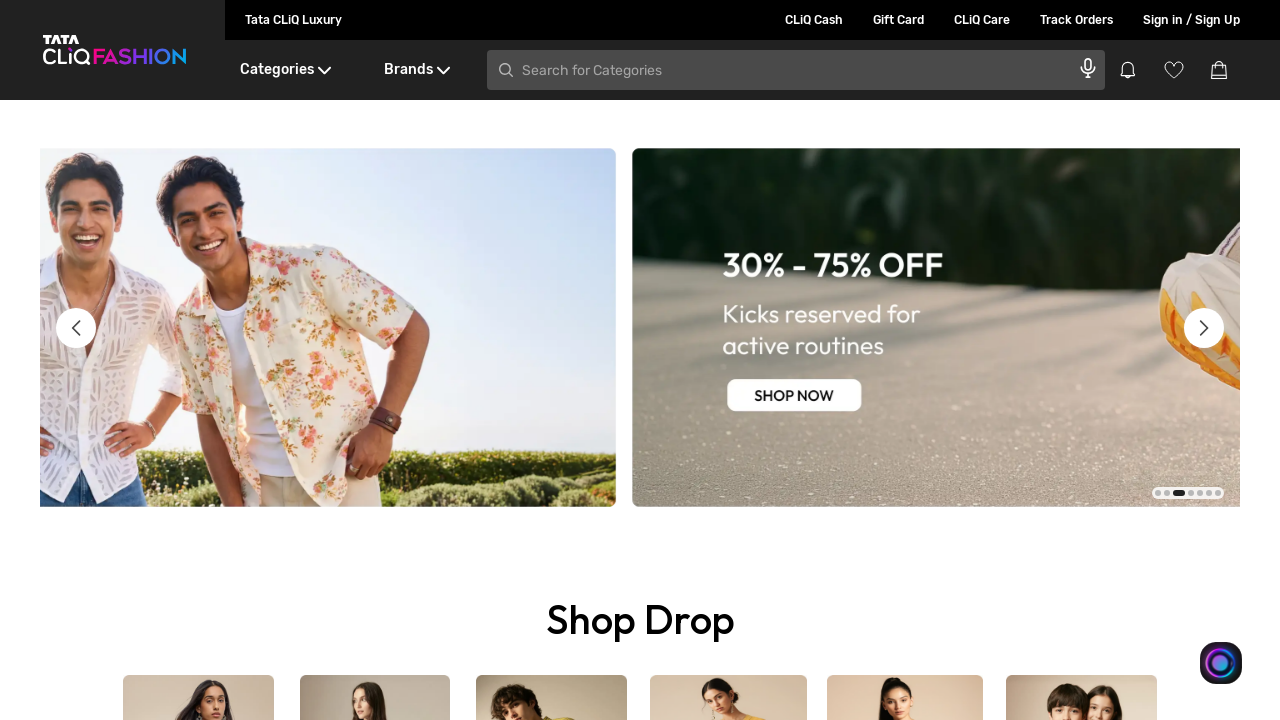